Tests keypress functionality on a form by entering a name in a text field and clicking a button

Starting URL: https://formy-project.herokuapp.com/keypress

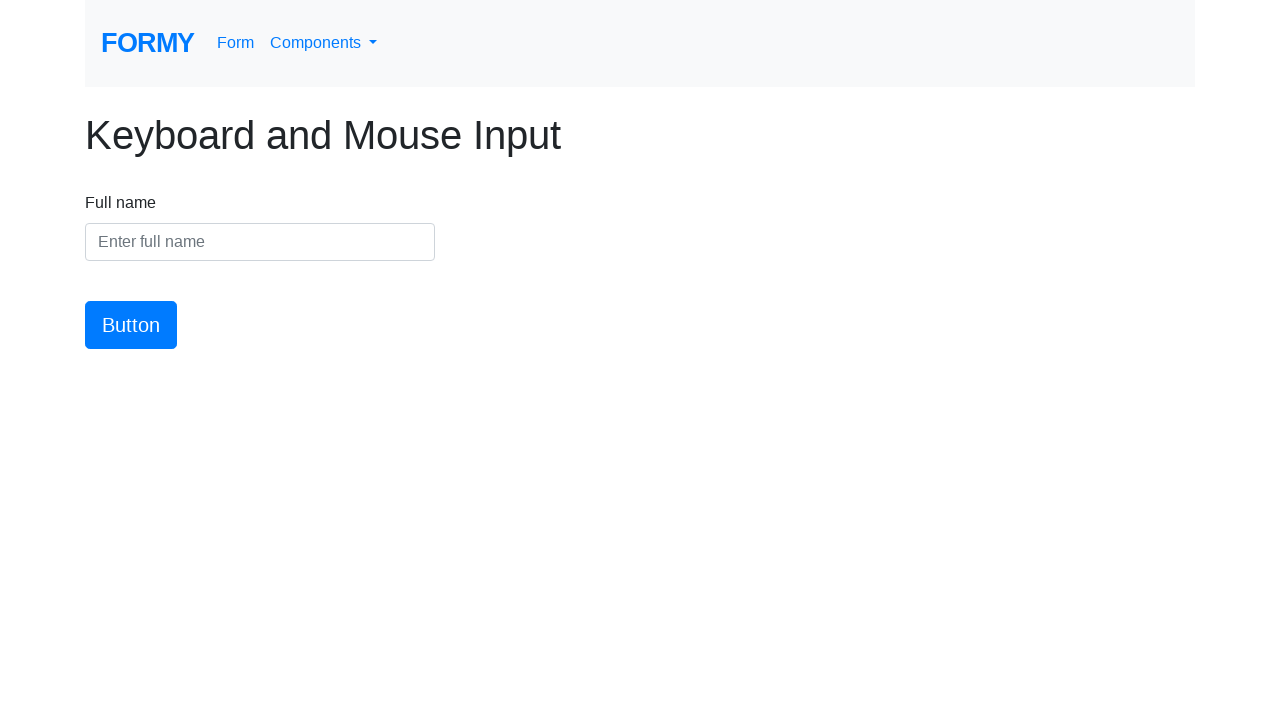

Filled name field with 'Marcus Thompson' on #name
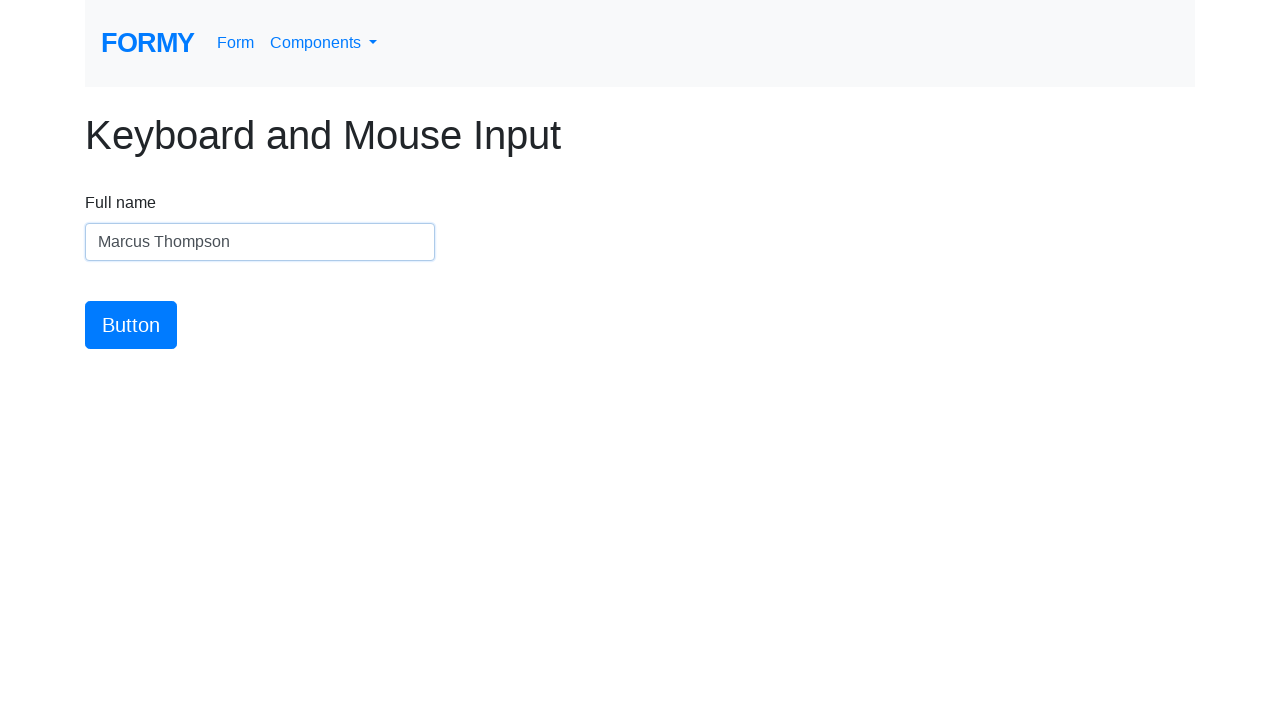

Clicked the button to submit keypress at (131, 325) on #button
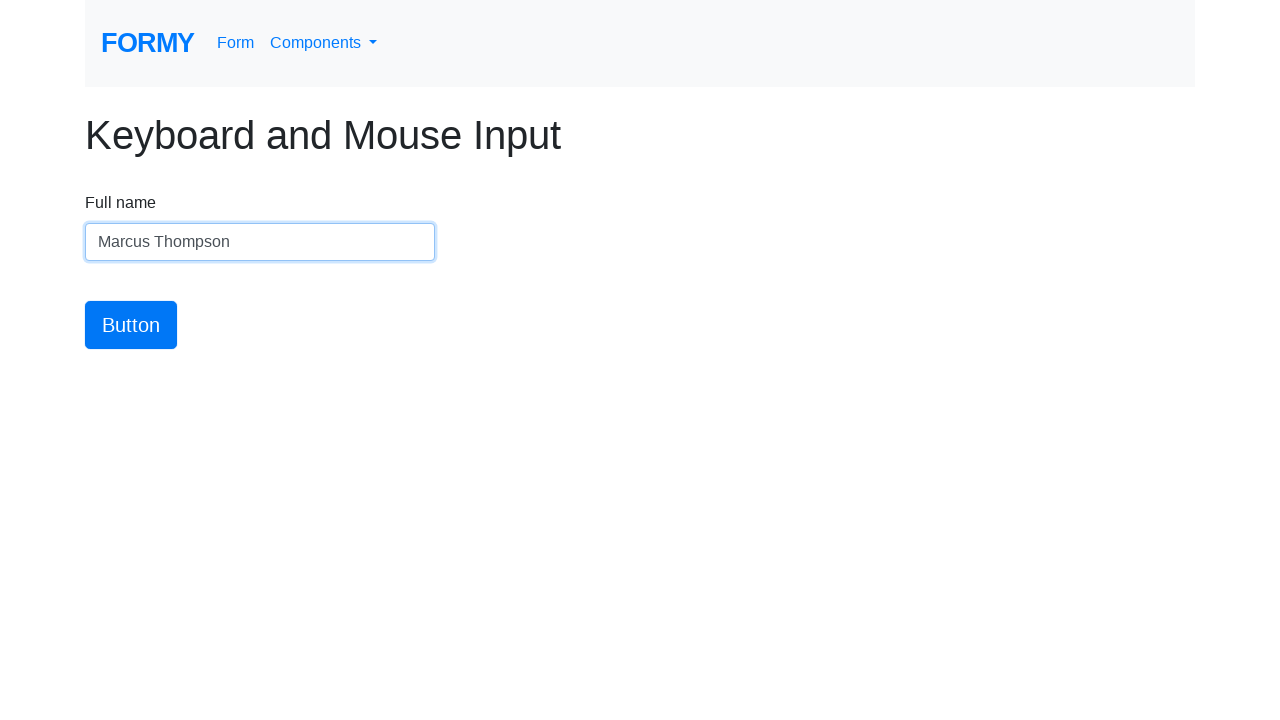

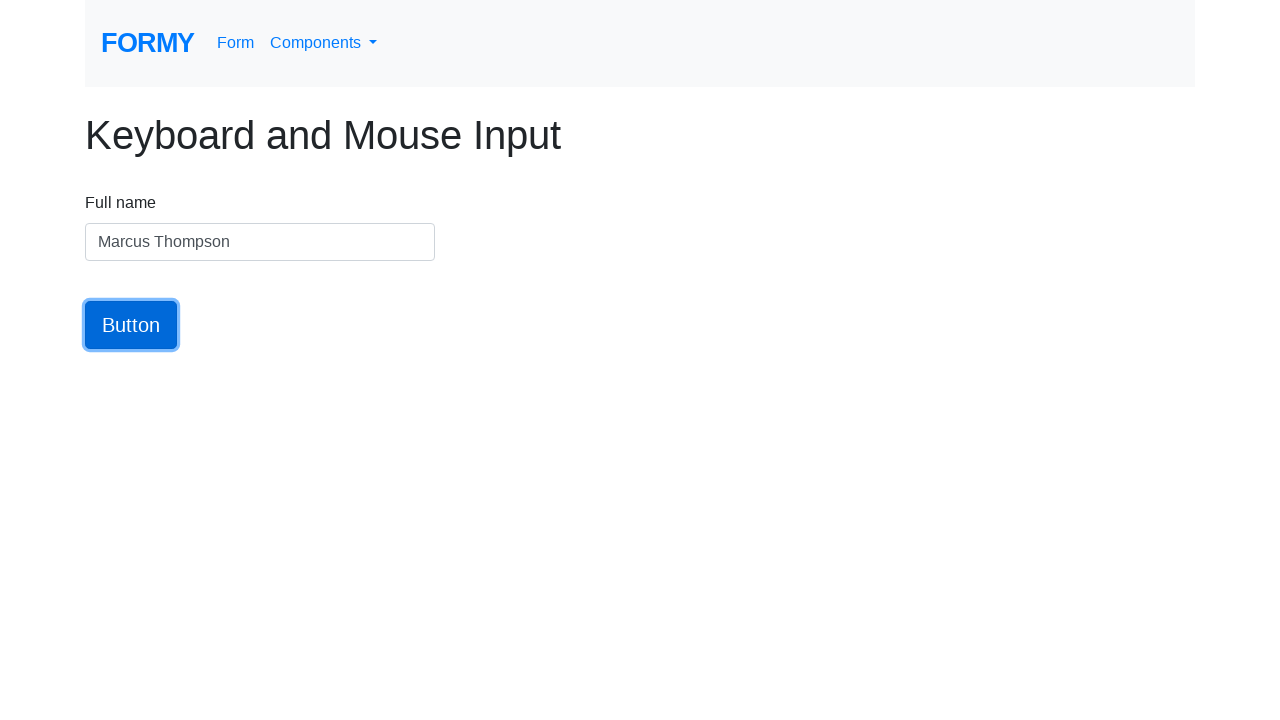